Tests sorting the Email column in ascending order by clicking the column header and verifying the text values are properly sorted alphabetically

Starting URL: http://the-internet.herokuapp.com/tables

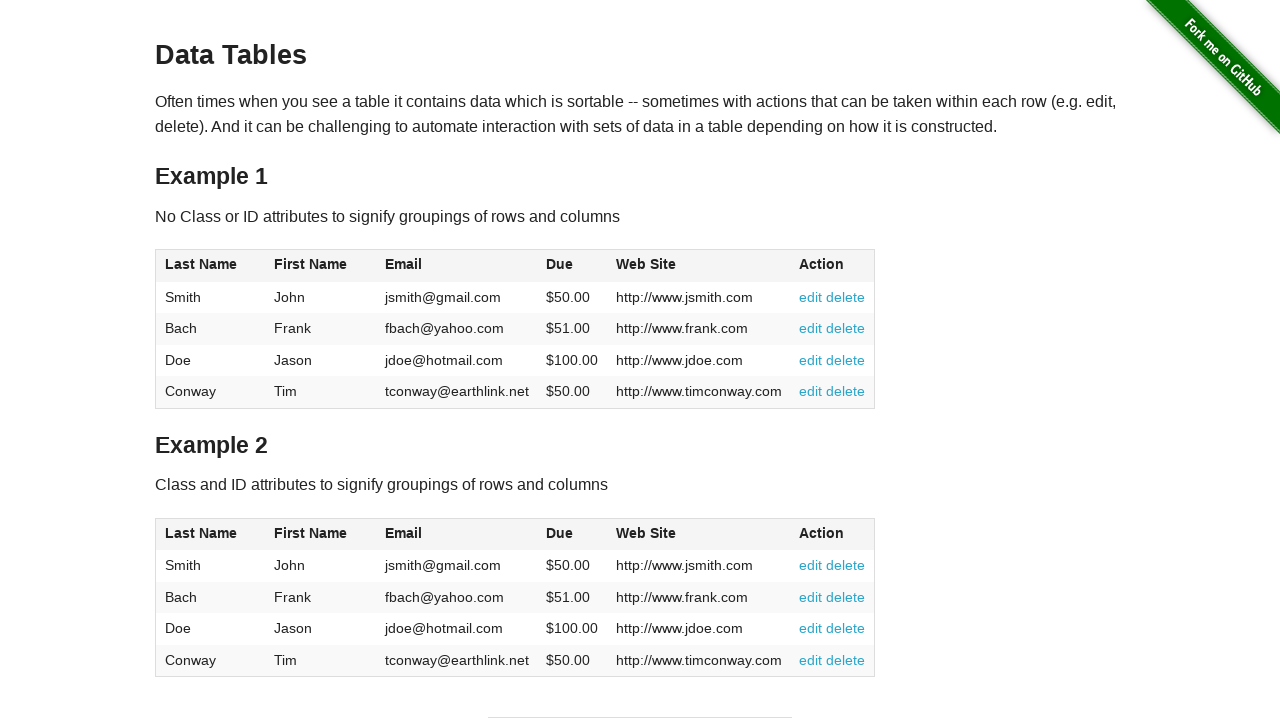

Clicked Email column header to sort in ascending order at (457, 266) on #table1 thead tr th:nth-of-type(3)
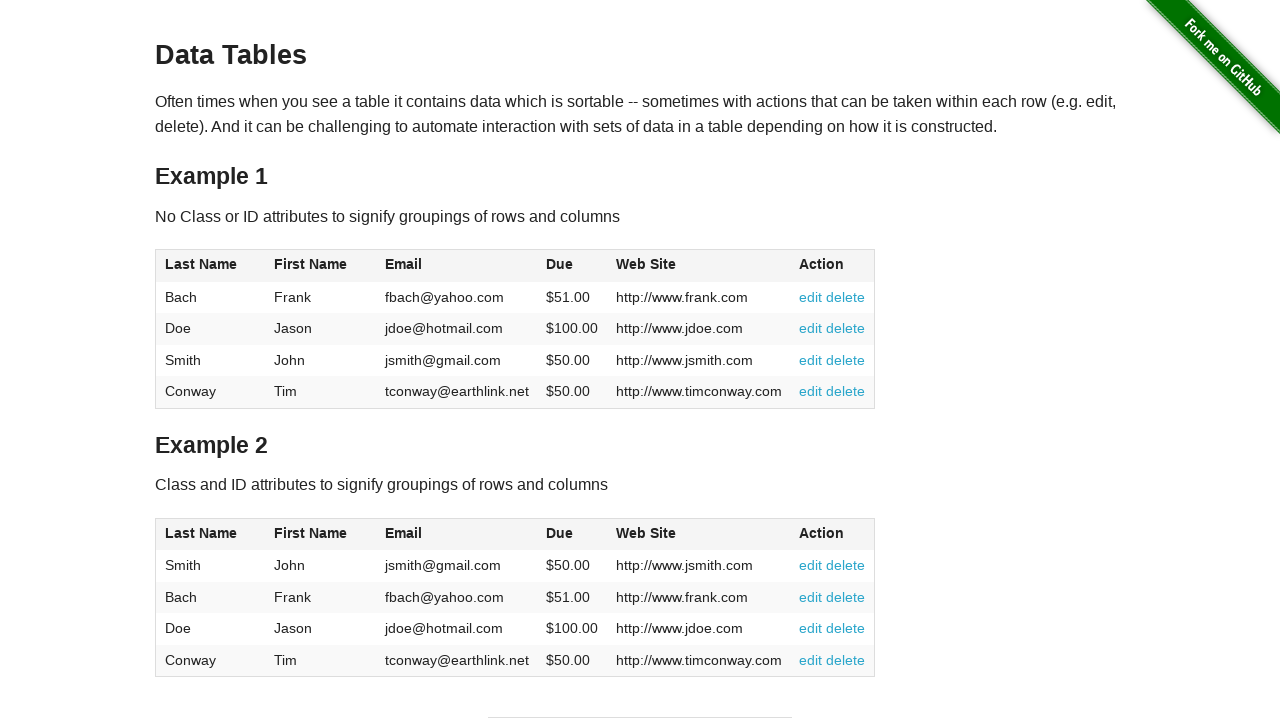

Email column data loaded and ready
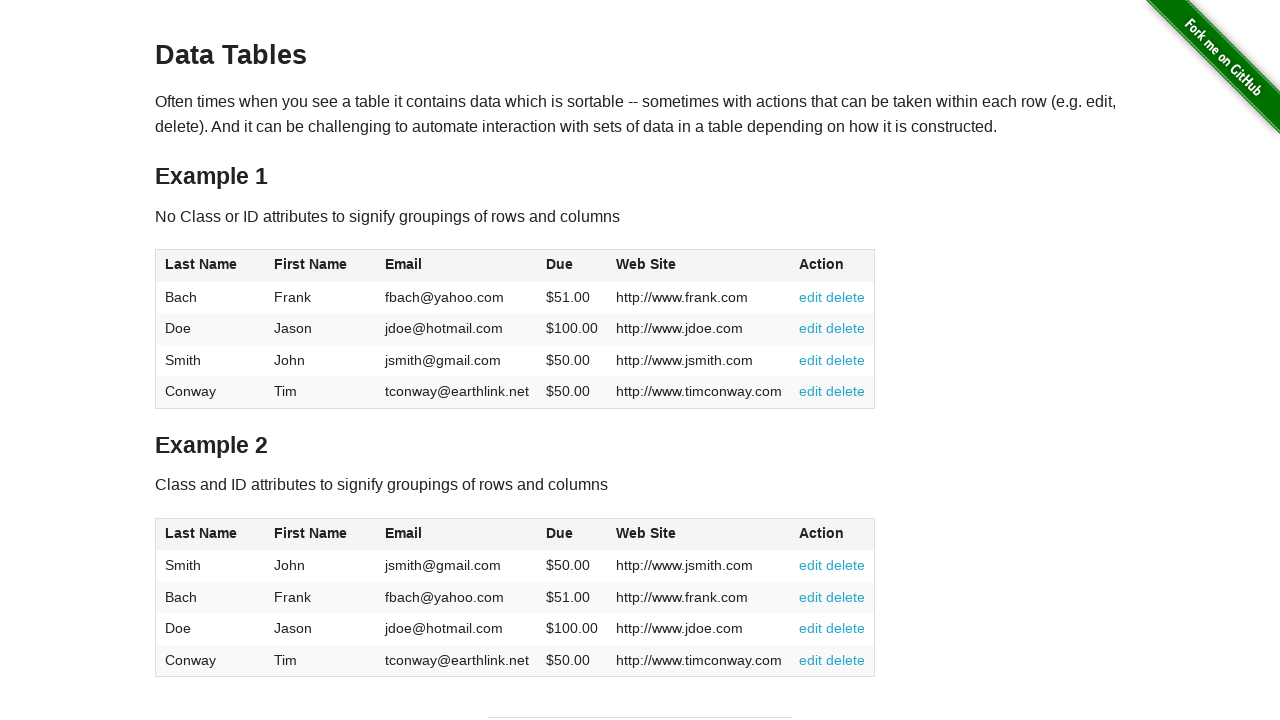

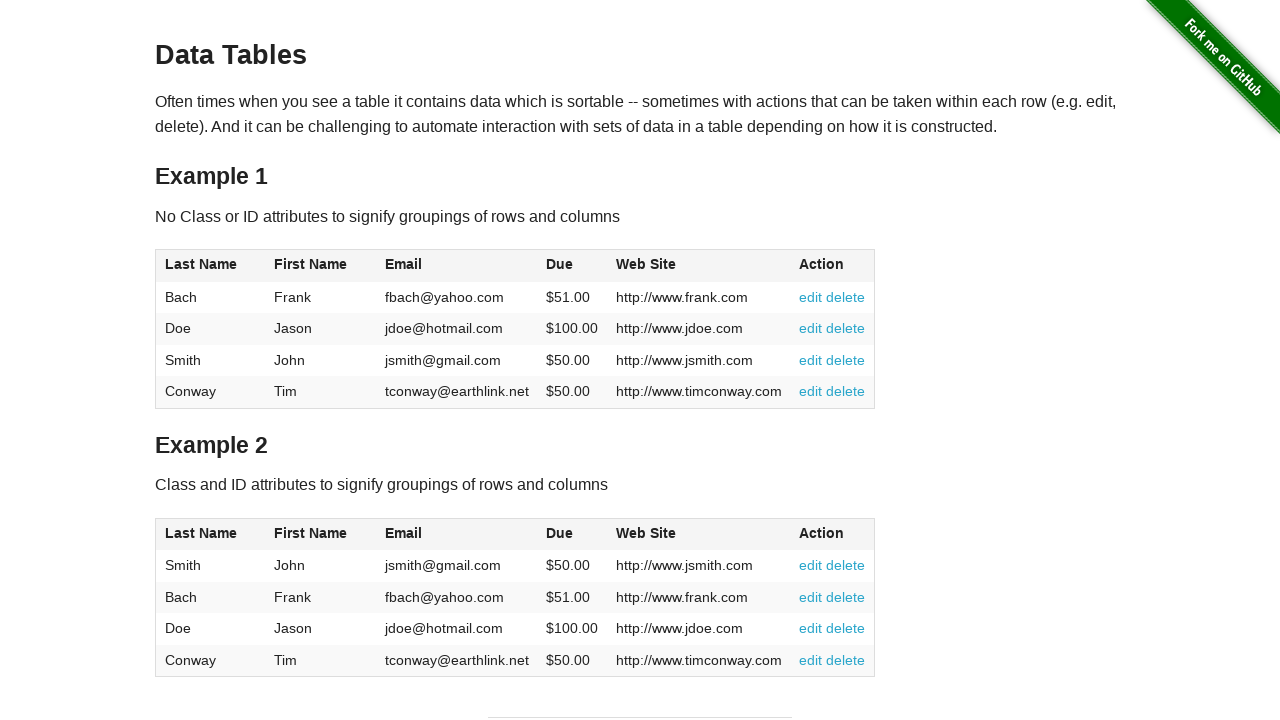